Navigates to the DemoBlaze e-commerce demo site and verifies that product listings (product names and prices) are displayed on the page.

Starting URL: https://www.demoblaze.com/

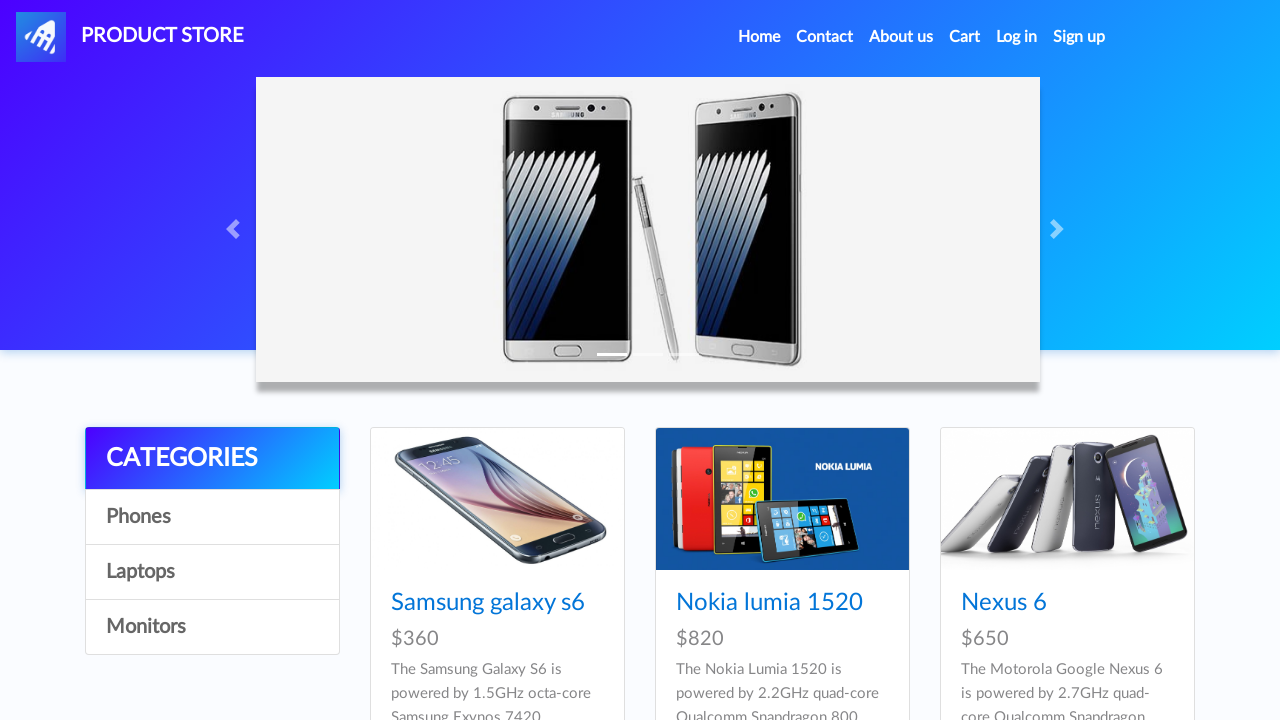

Product container loaded on DemoBlaze page
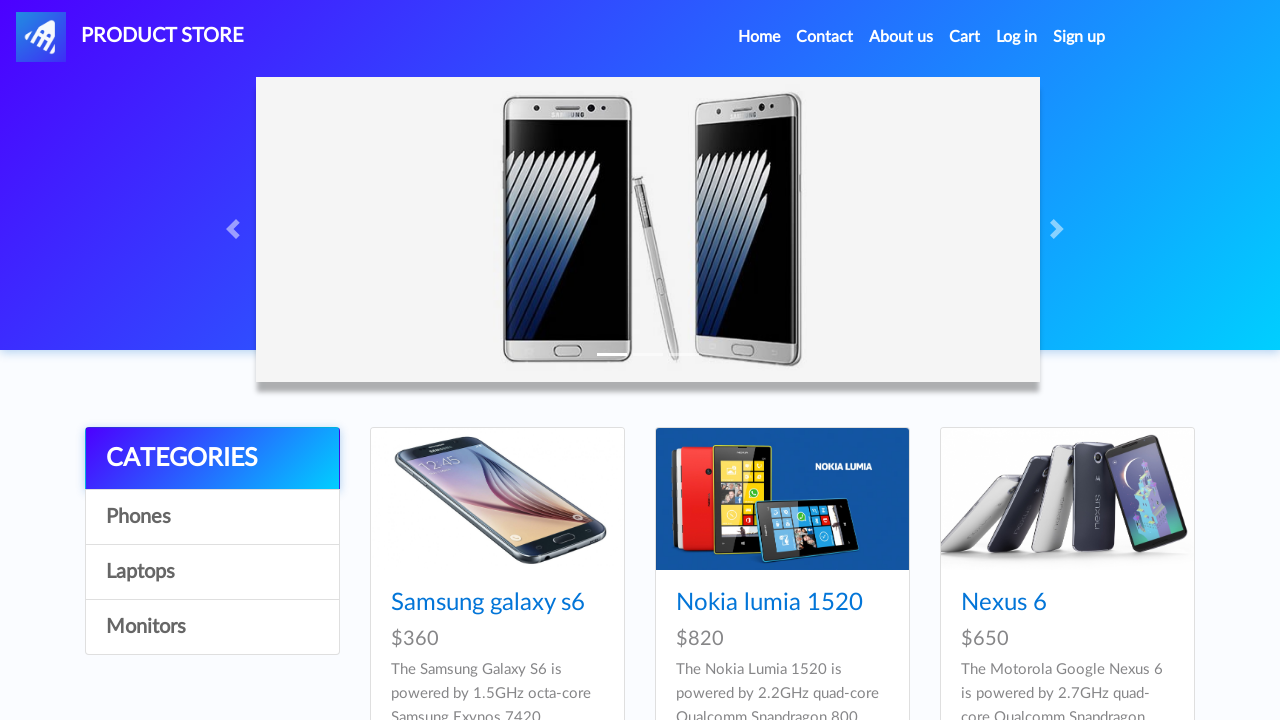

Product name links verified on page
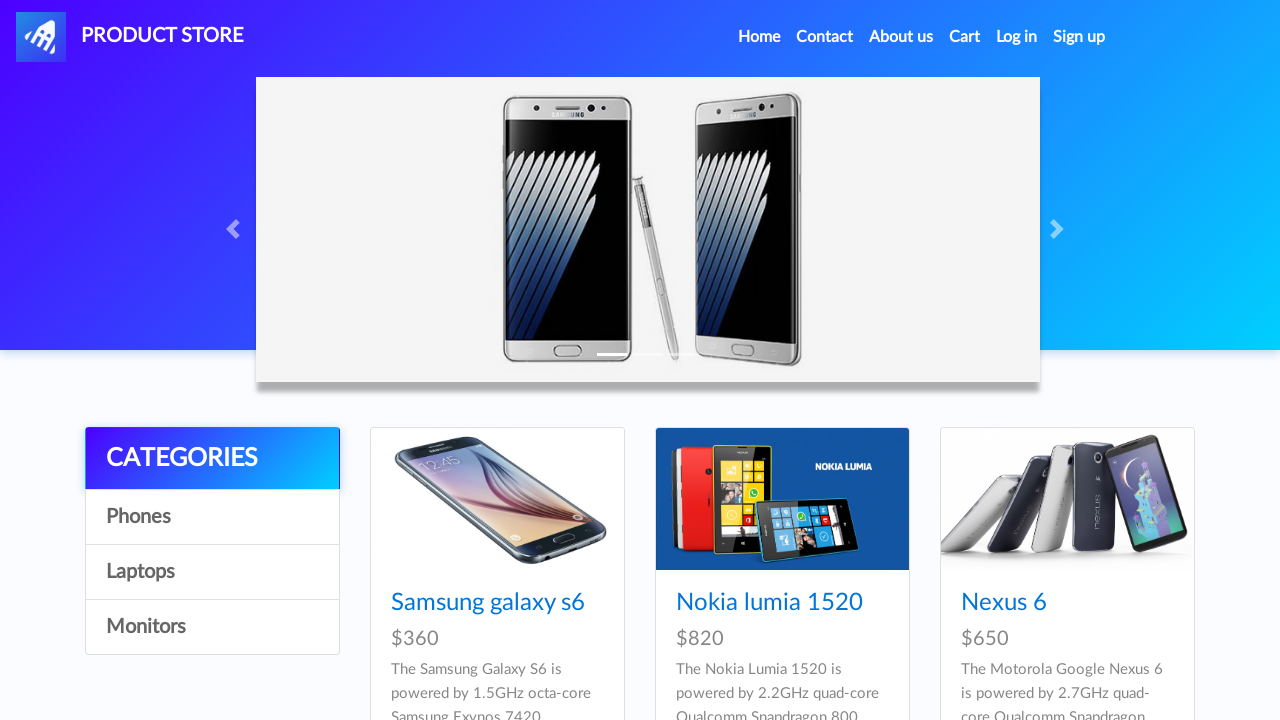

Product prices verified on page
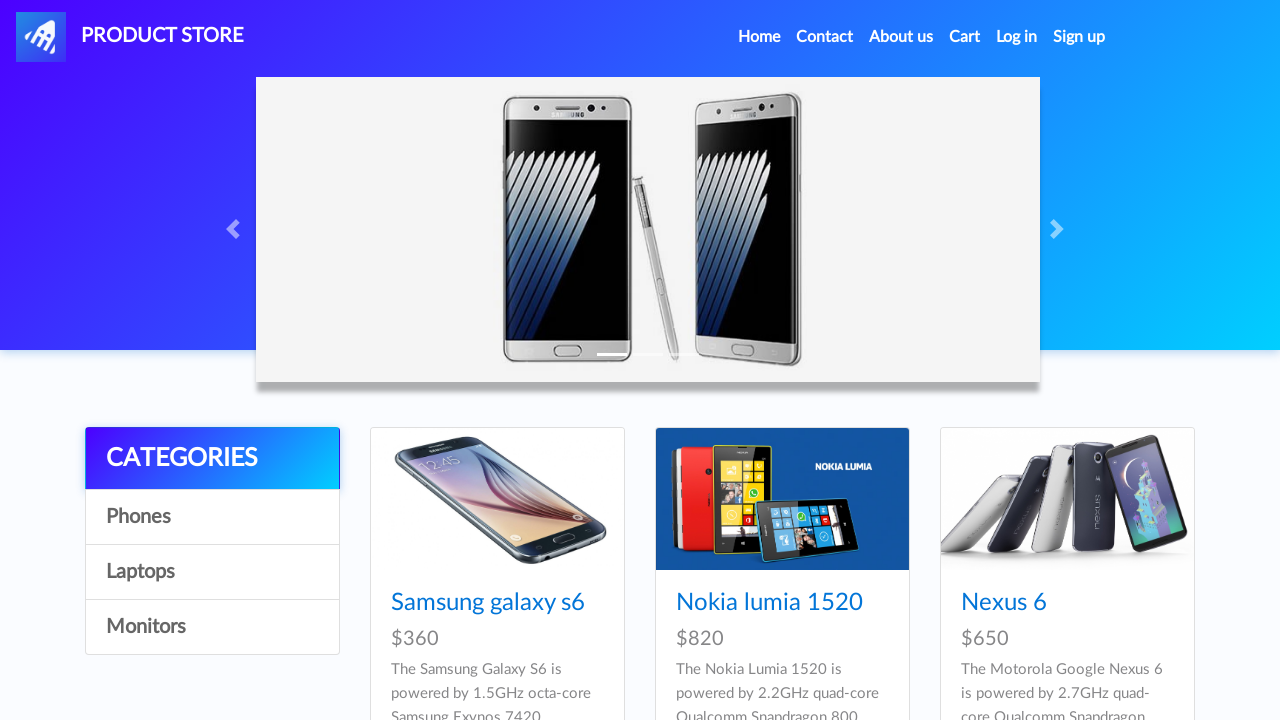

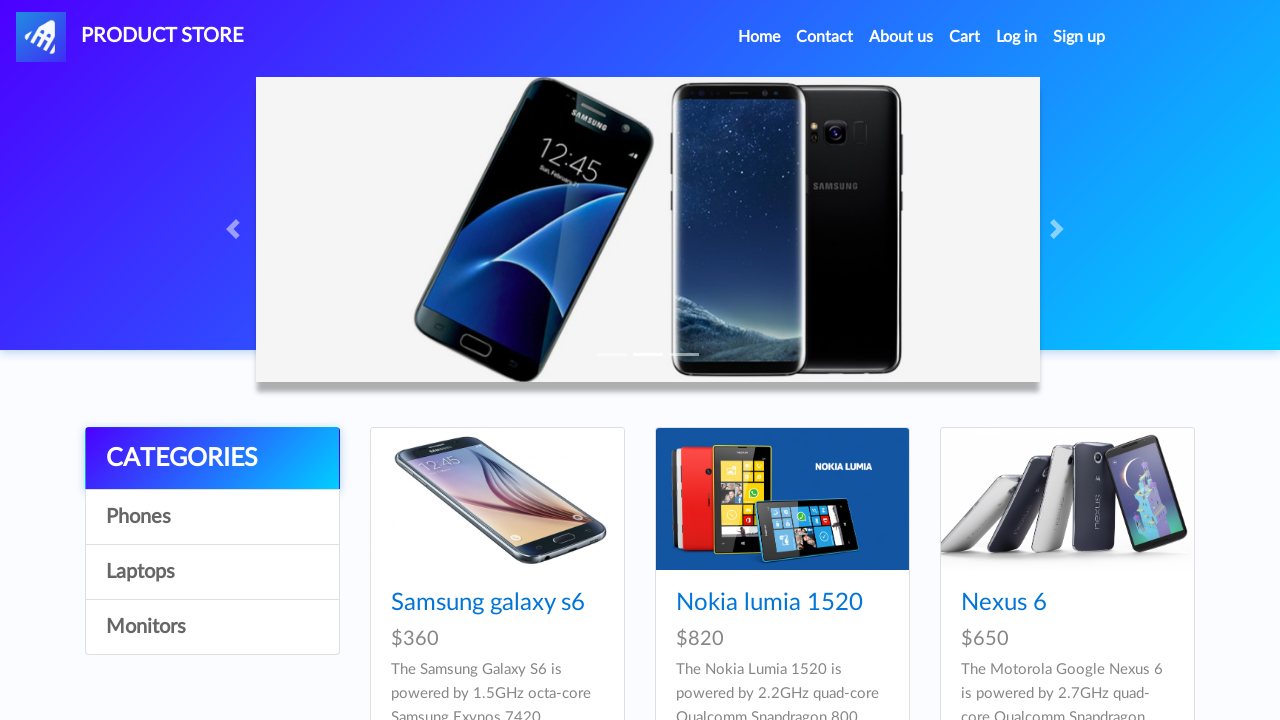